Tests checkbox functionality by clicking checkboxes and verifying their selection state

Starting URL: https://the-internet.herokuapp.com/checkboxes

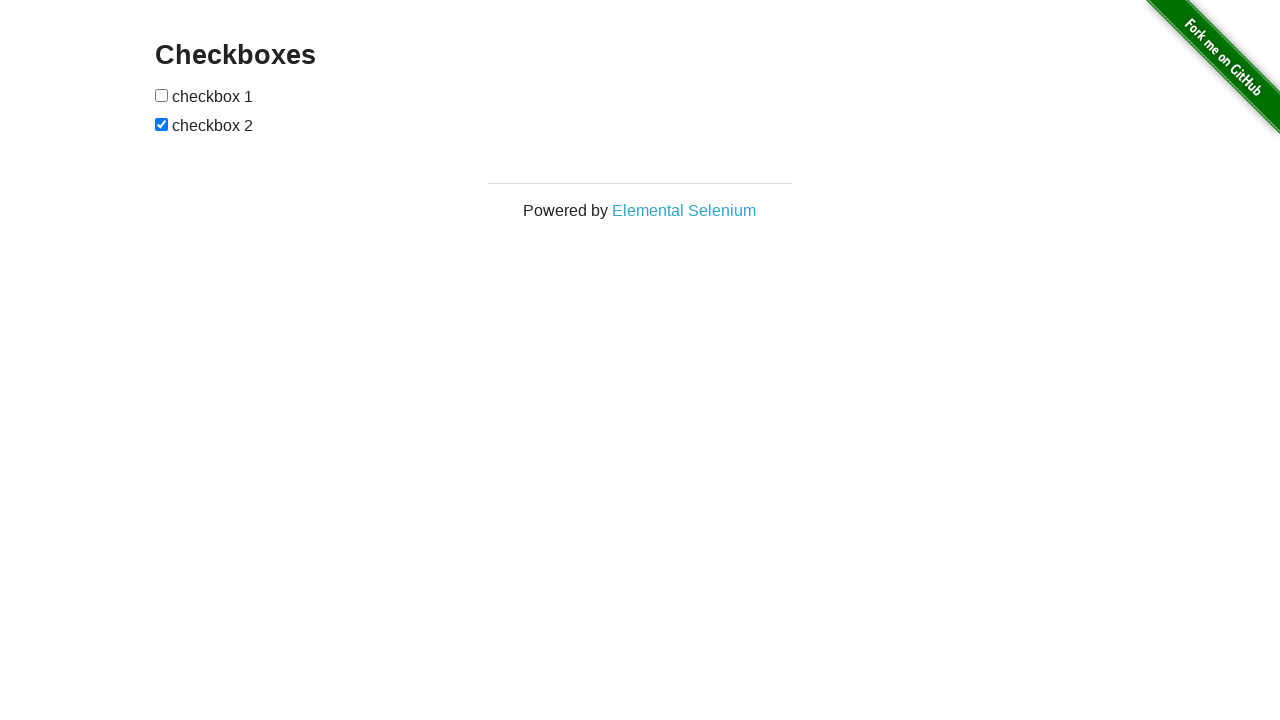

Clicked first checkbox to select it at (162, 95) on (//input[@type='checkbox'])[1]
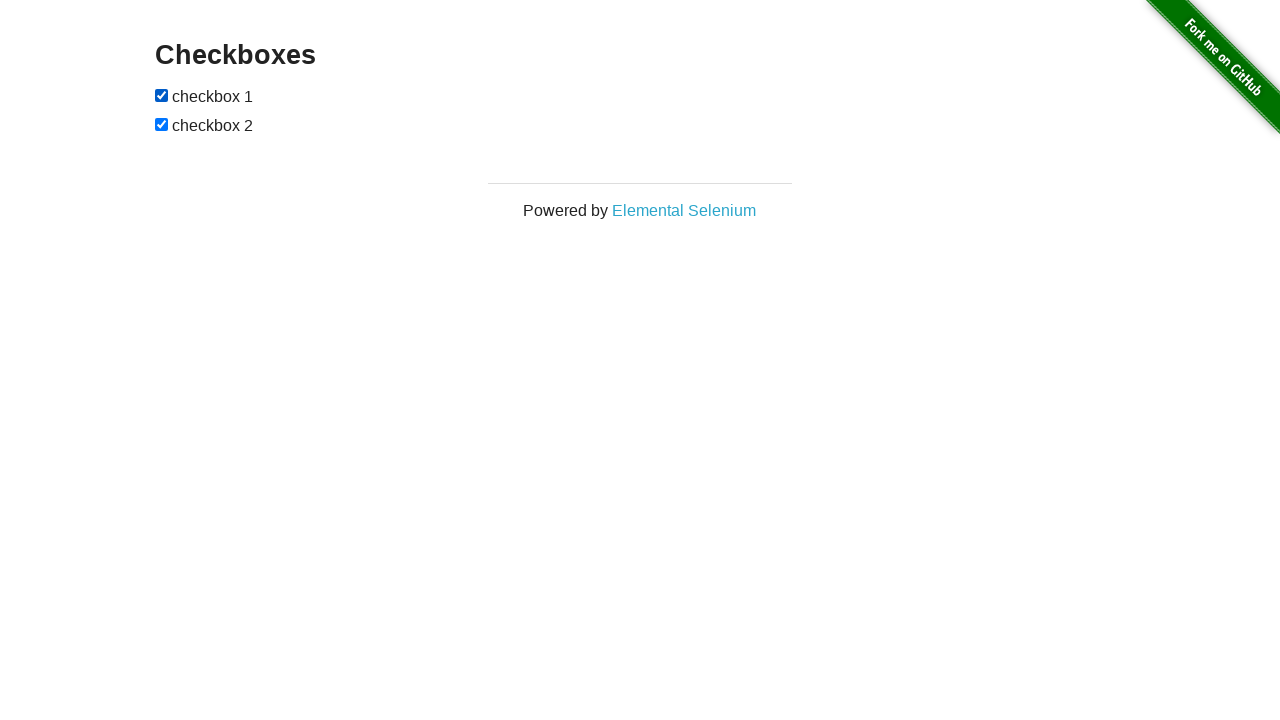

Verified first checkbox is selected
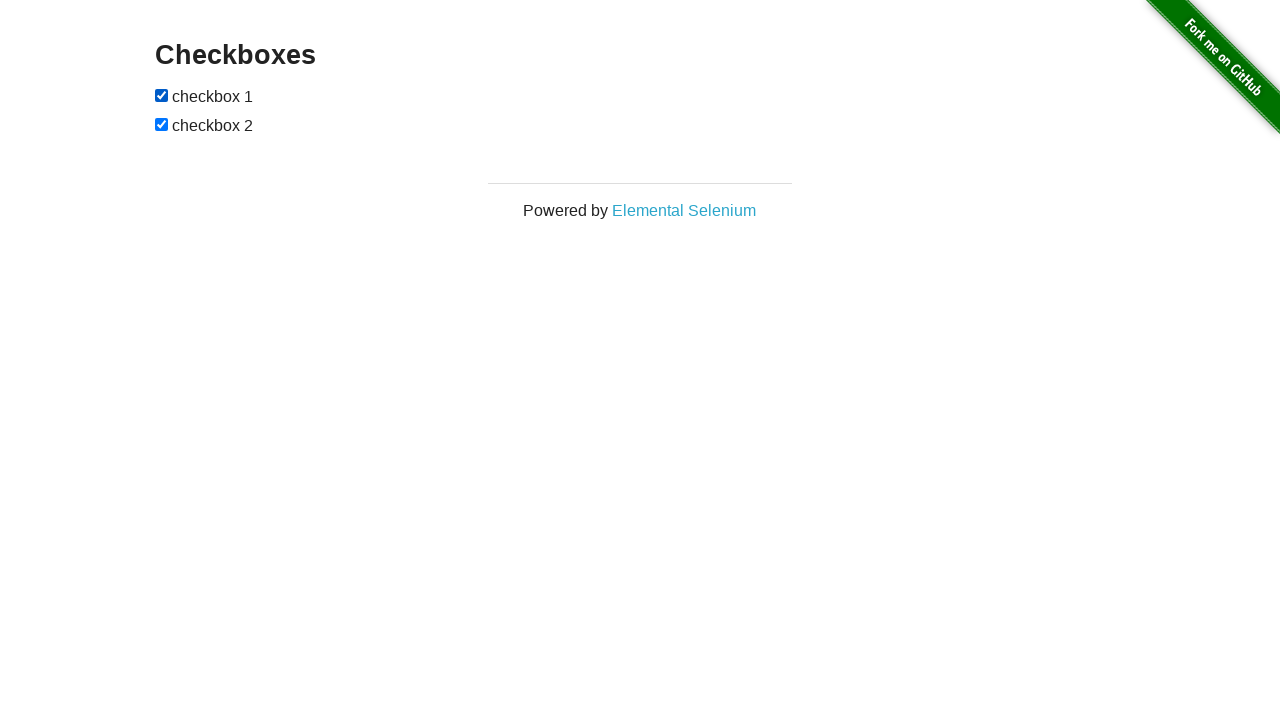

Clicked second checkbox to deselect it at (162, 124) on (//input[@type='checkbox'])[2]
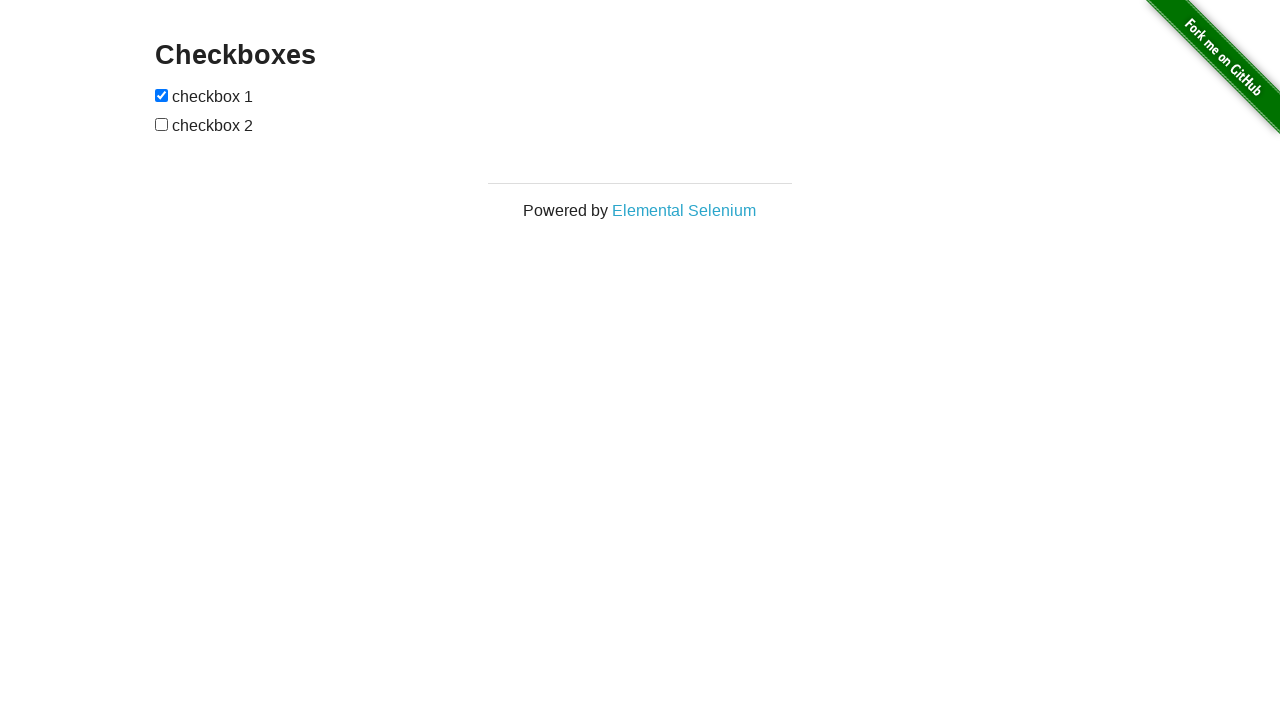

Verified second checkbox is not selected
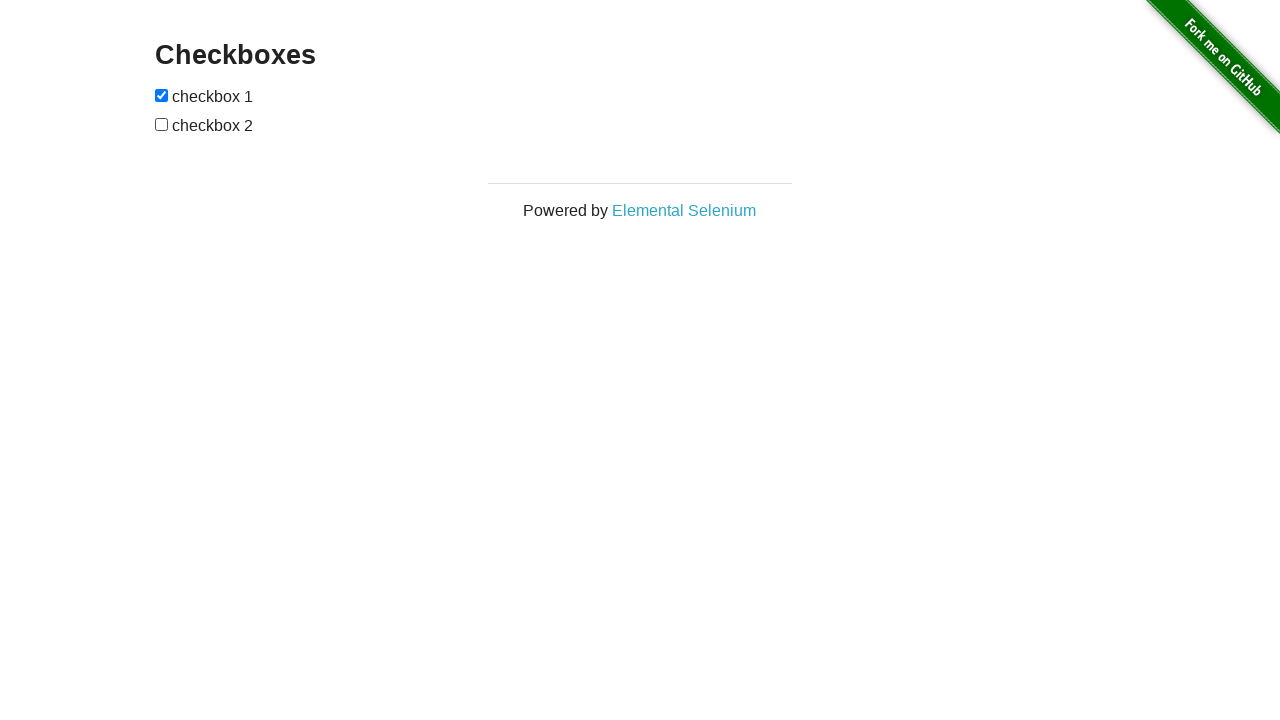

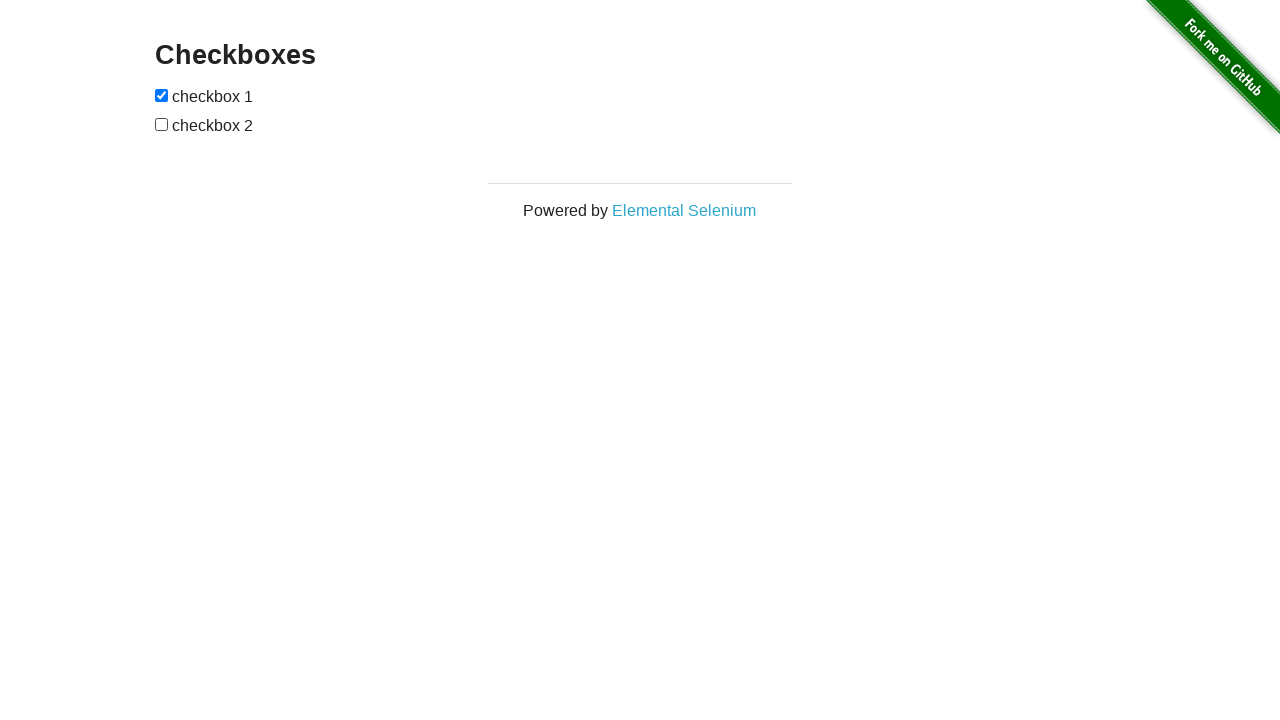